Tests filtering products by vendor (Samsung) and verifies the first product displayed is "Galaxy S20"

Starting URL: https://bstackdemo.com/

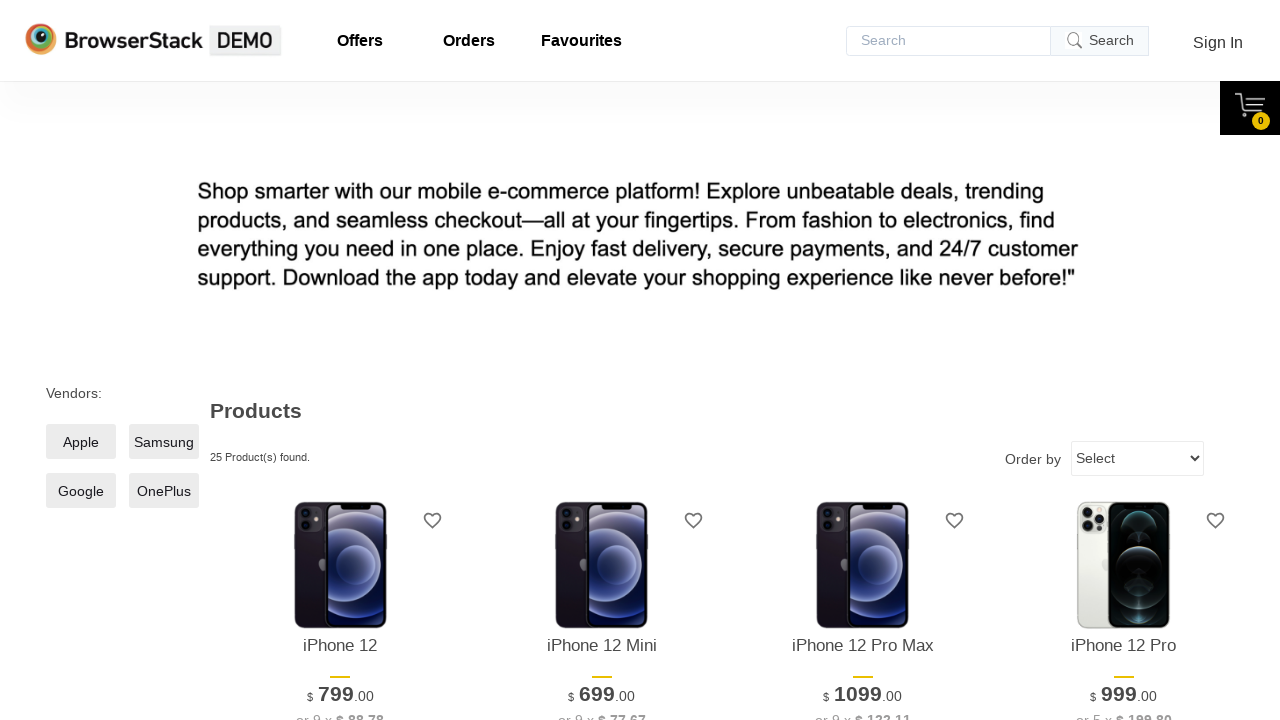

Clicked Samsung vendor filter at (164, 442) on xpath=//span[contains(text(),'Samsung')]
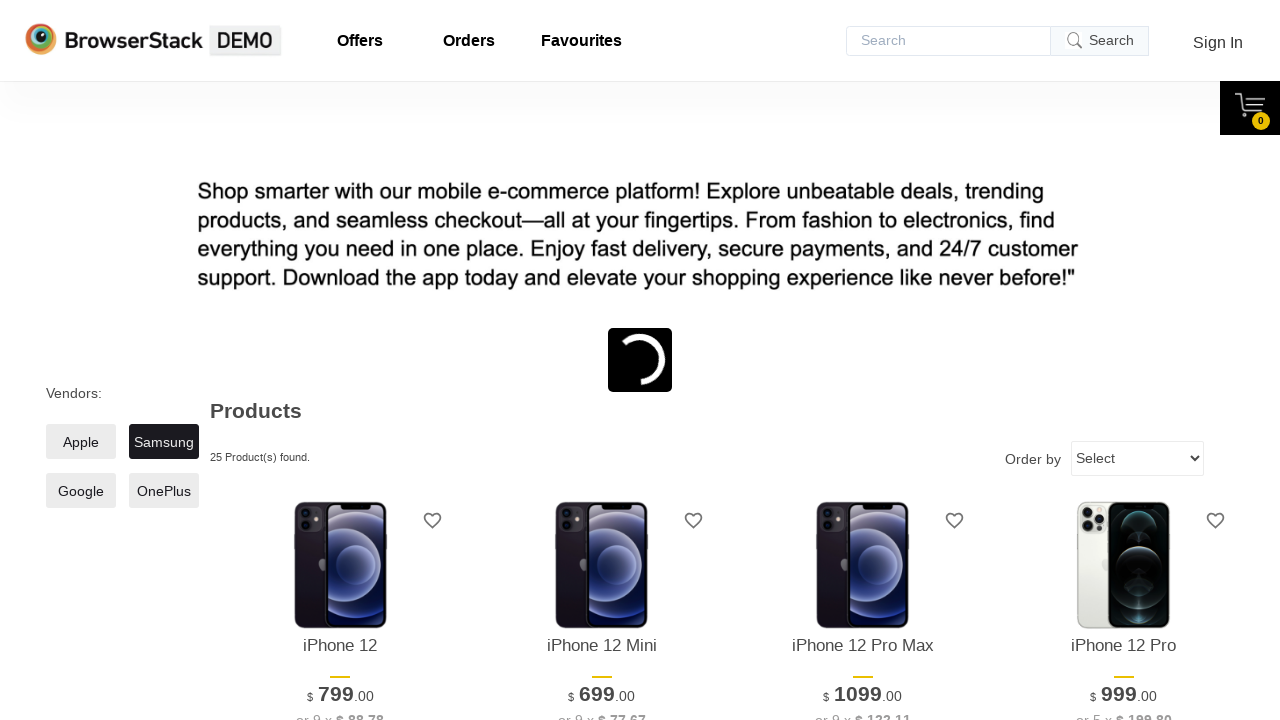

Waited for products to filter by Samsung vendor
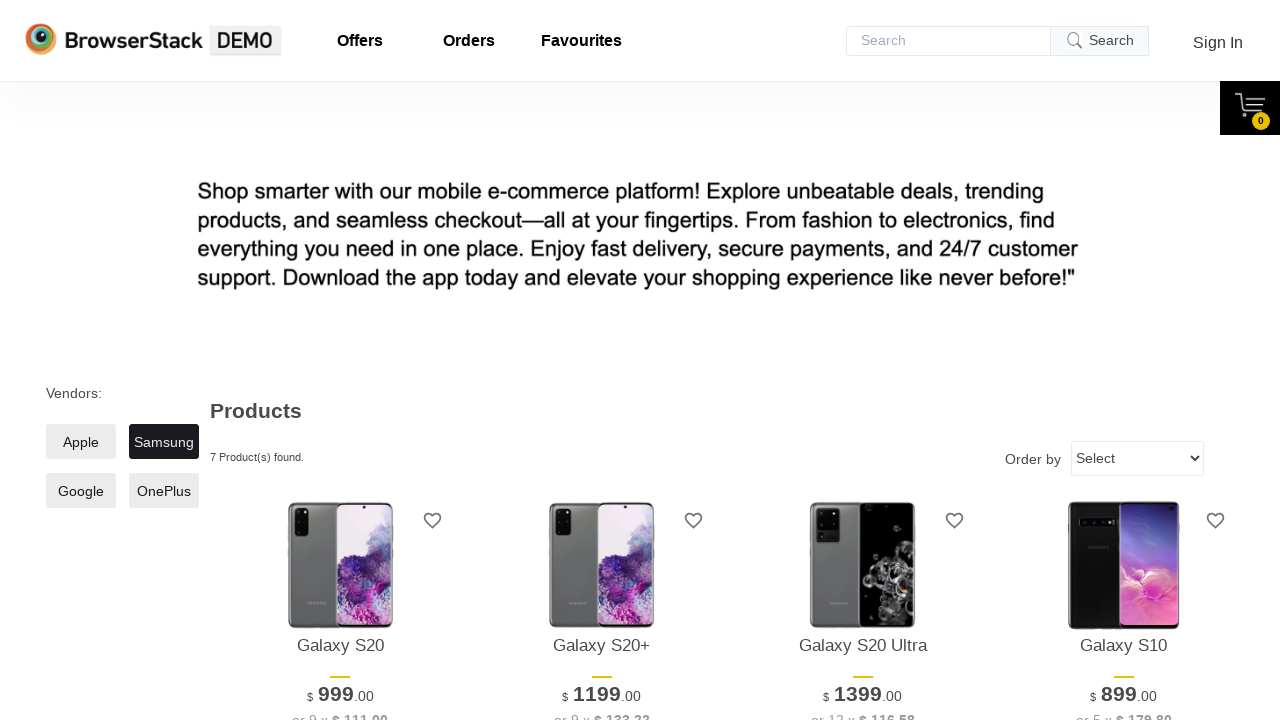

Located first Galaxy product in filtered results
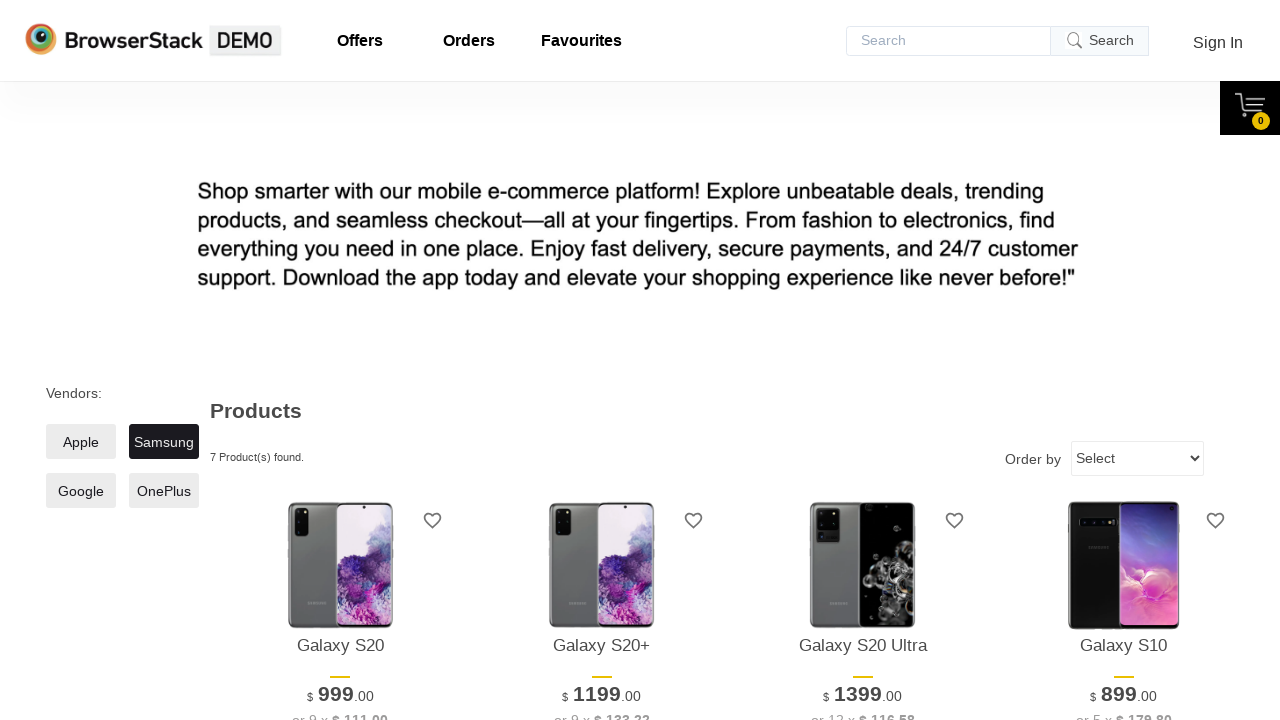

Verified first product is Galaxy S20
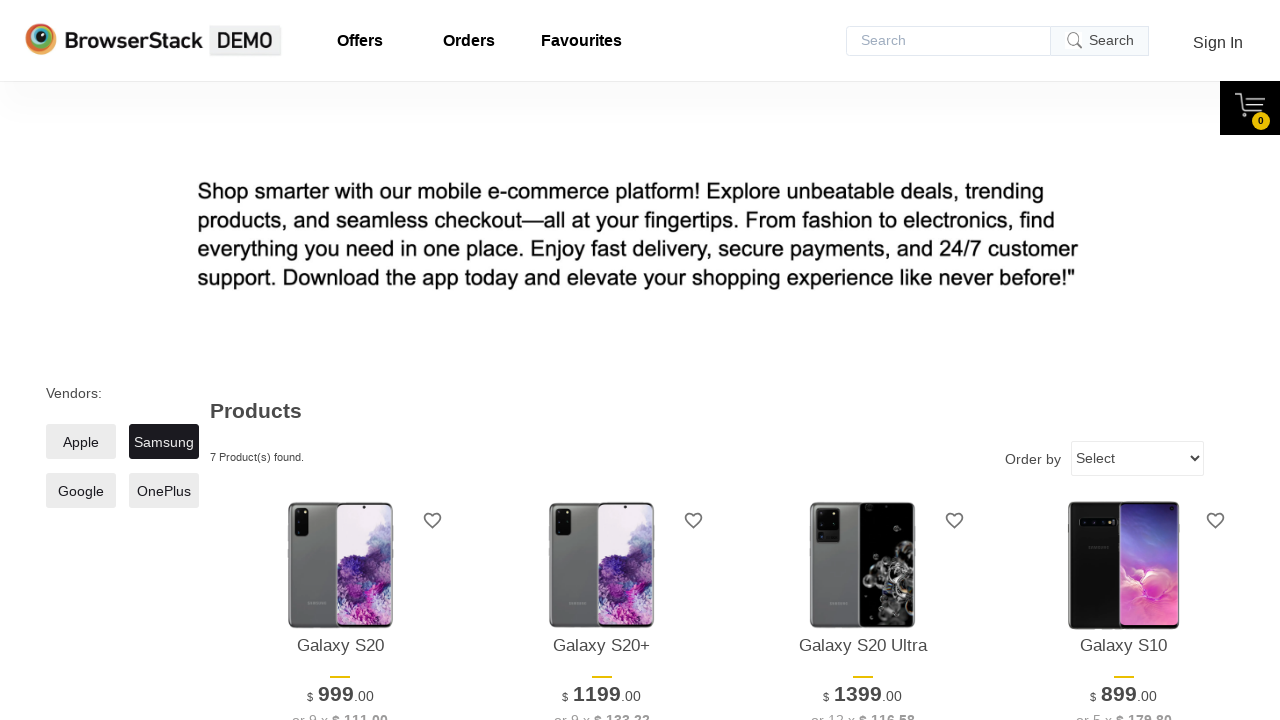

Clicked Samsung filter again to deselect at (164, 442) on xpath=//span[contains(text(),'Samsung')]
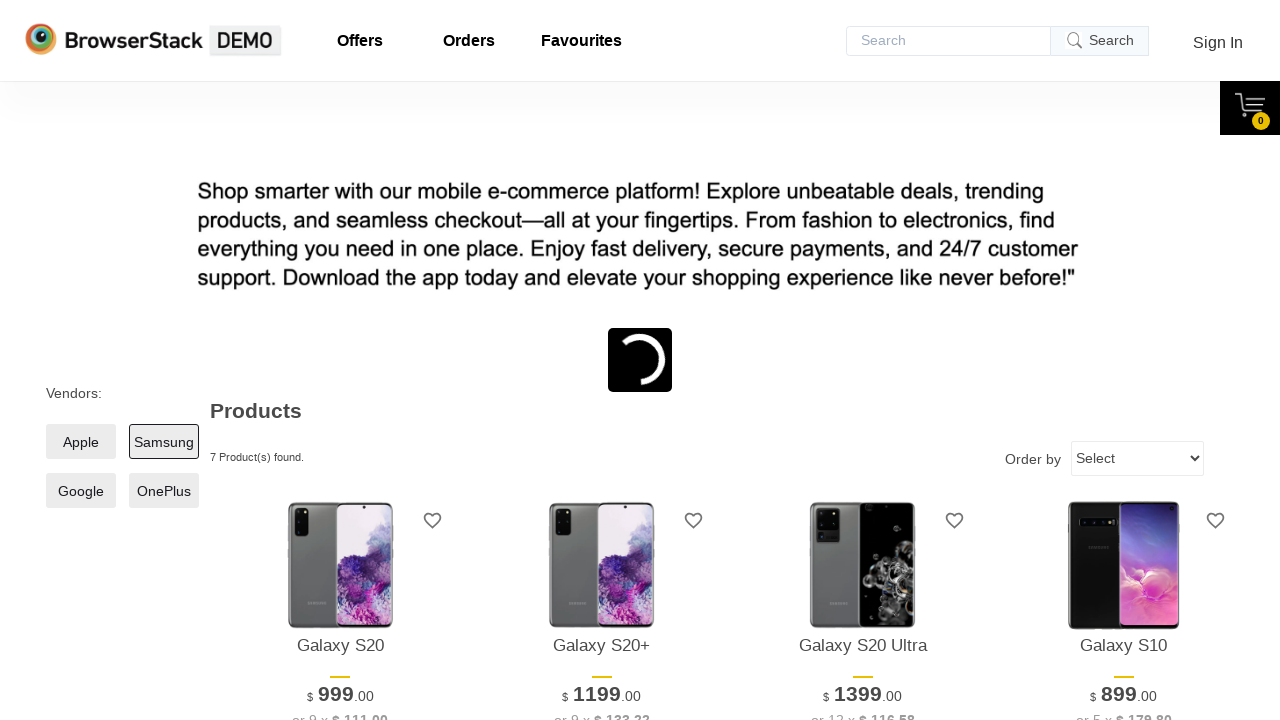

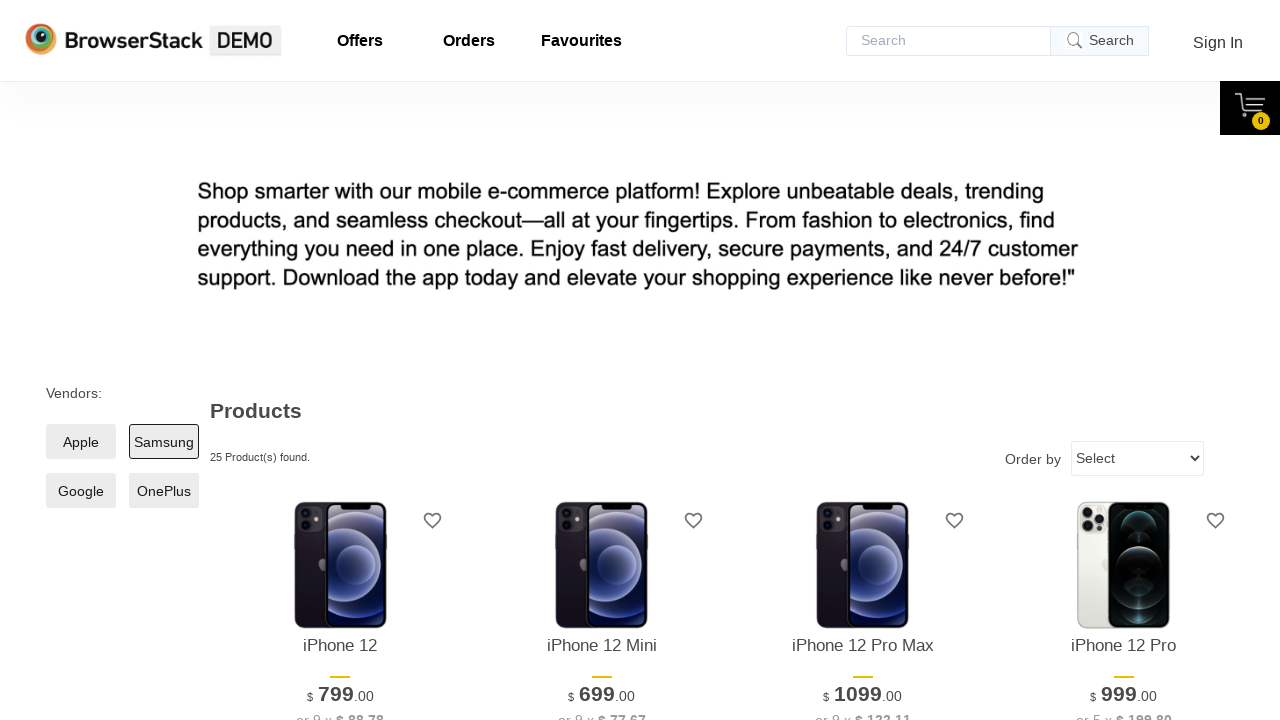